Tests the date picker functionality on RedBus by clicking the date input field and selecting the 4th day of the month

Starting URL: https://www.redbus.com/

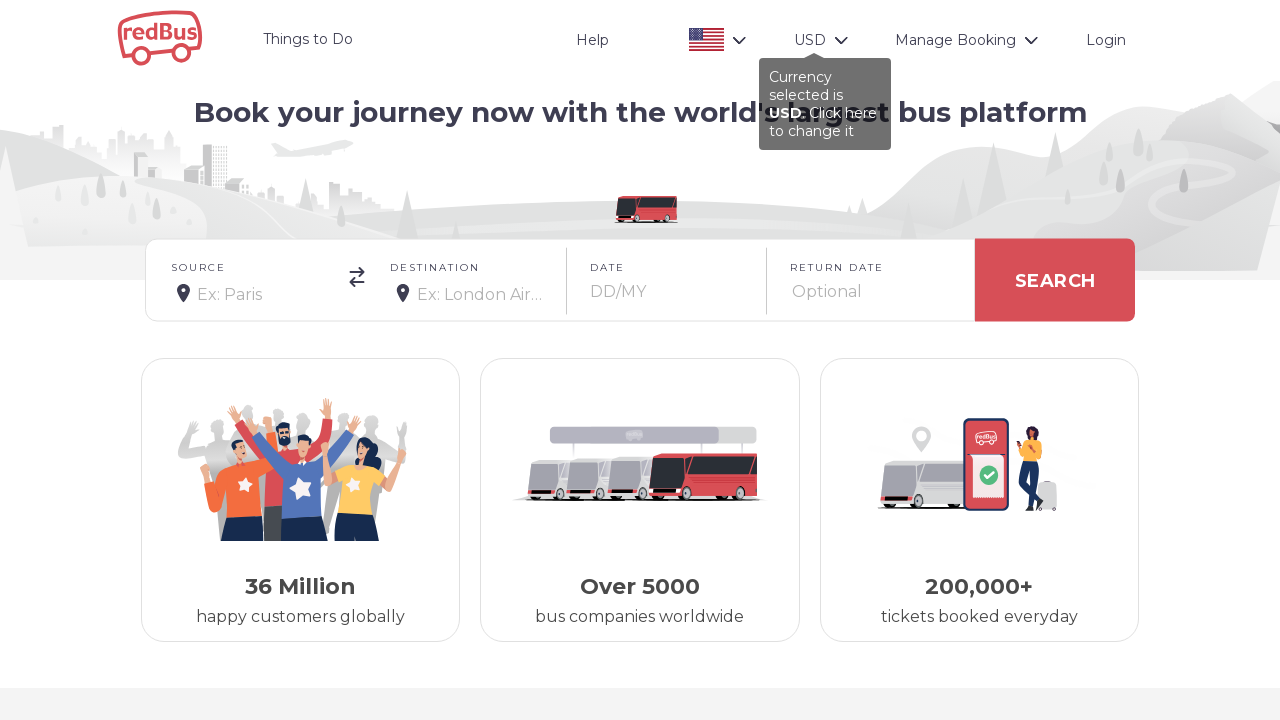

Clicked on date input field to open the date picker at (869, 292) on input#r-date
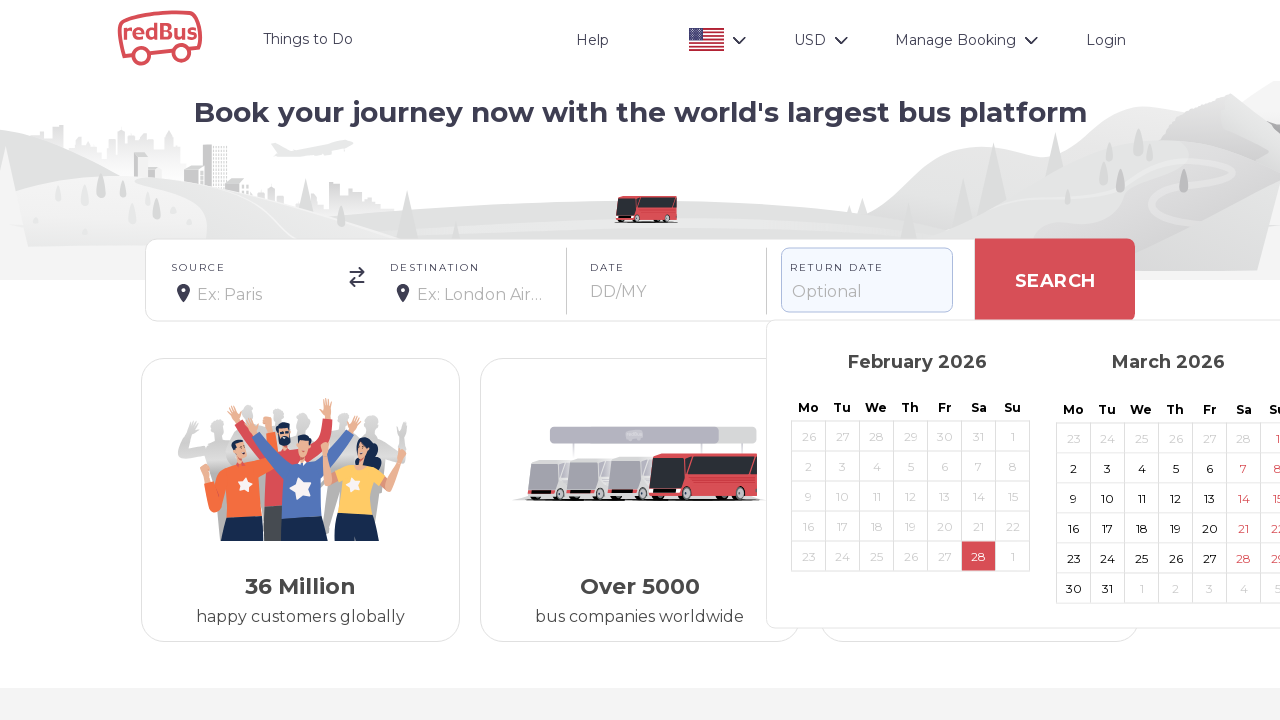

Selected the 4th day from the date picker at (876, 466) on (//span[.='4'])[1]
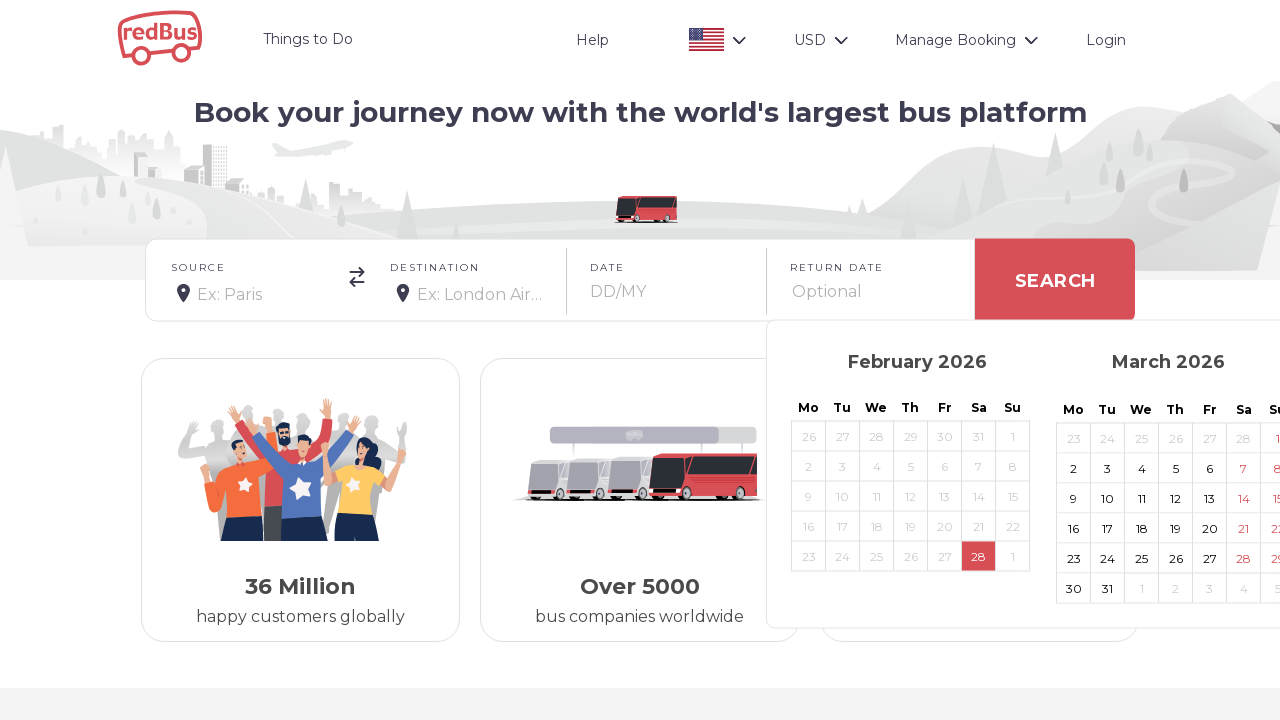

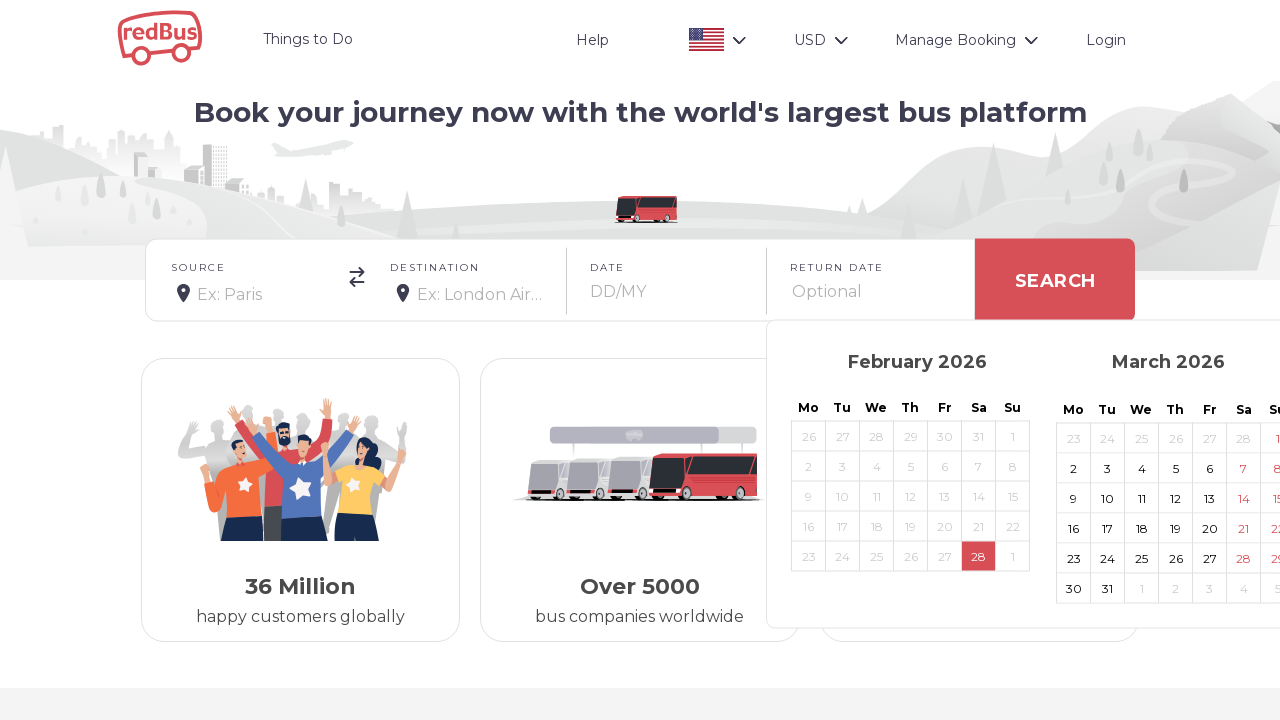